Submits property listing information (price, address, and URL) to a Google Form multiple times, clicking "Submit another response" between submissions.

Starting URL: https://docs.google.com/forms/d/e/1FAIpQLScmA8zadQp2BDUDvx4mzoW4_lnnztxDnQFmNlPn6_O4MHw_-g/viewform

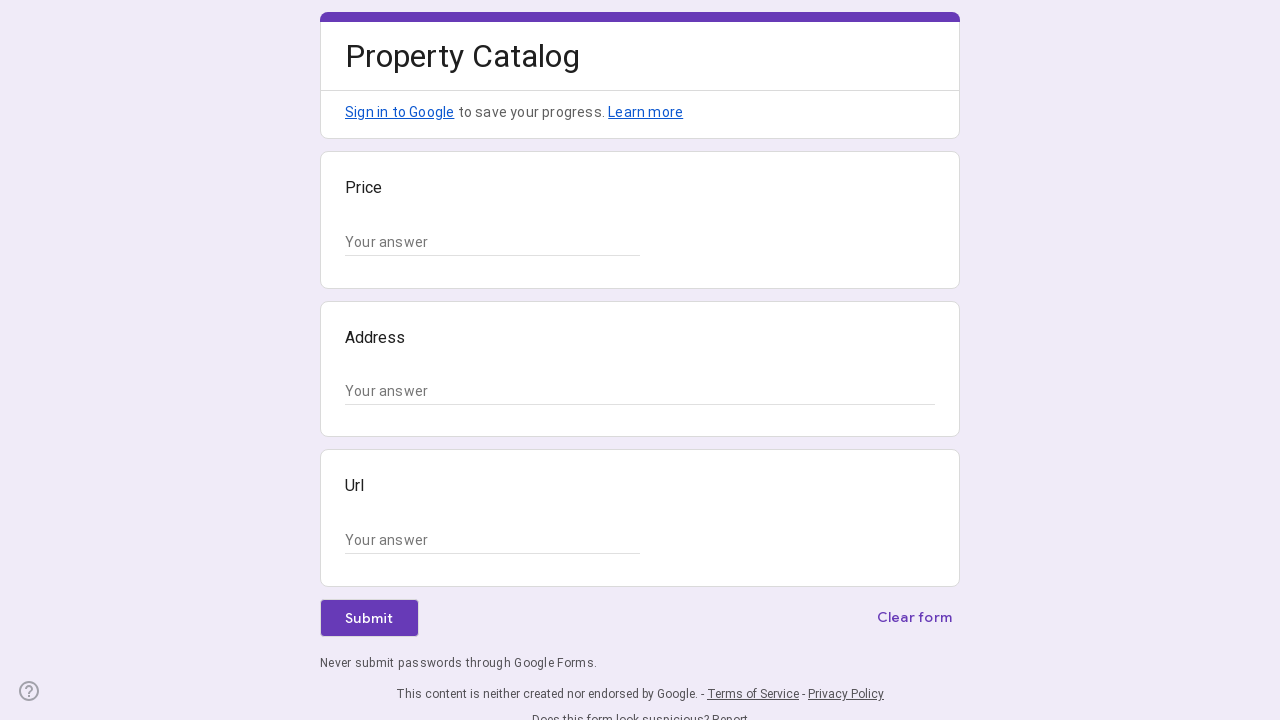

Google Form loaded and text input fields are visible
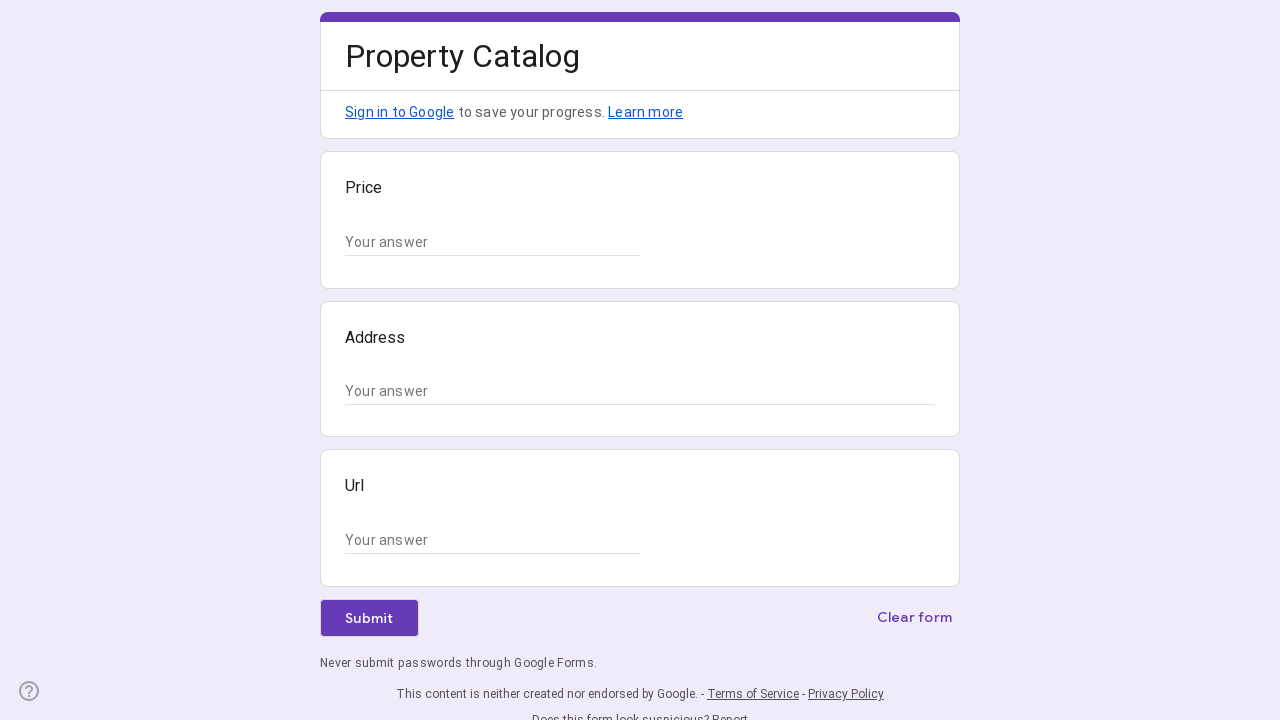

Filled price field with '$1,250' on xpath=//*[@id="mG61Hd"]/div[2]/div/div[2]/div[1]/div/div/div[2]/div/div[1]/div/d
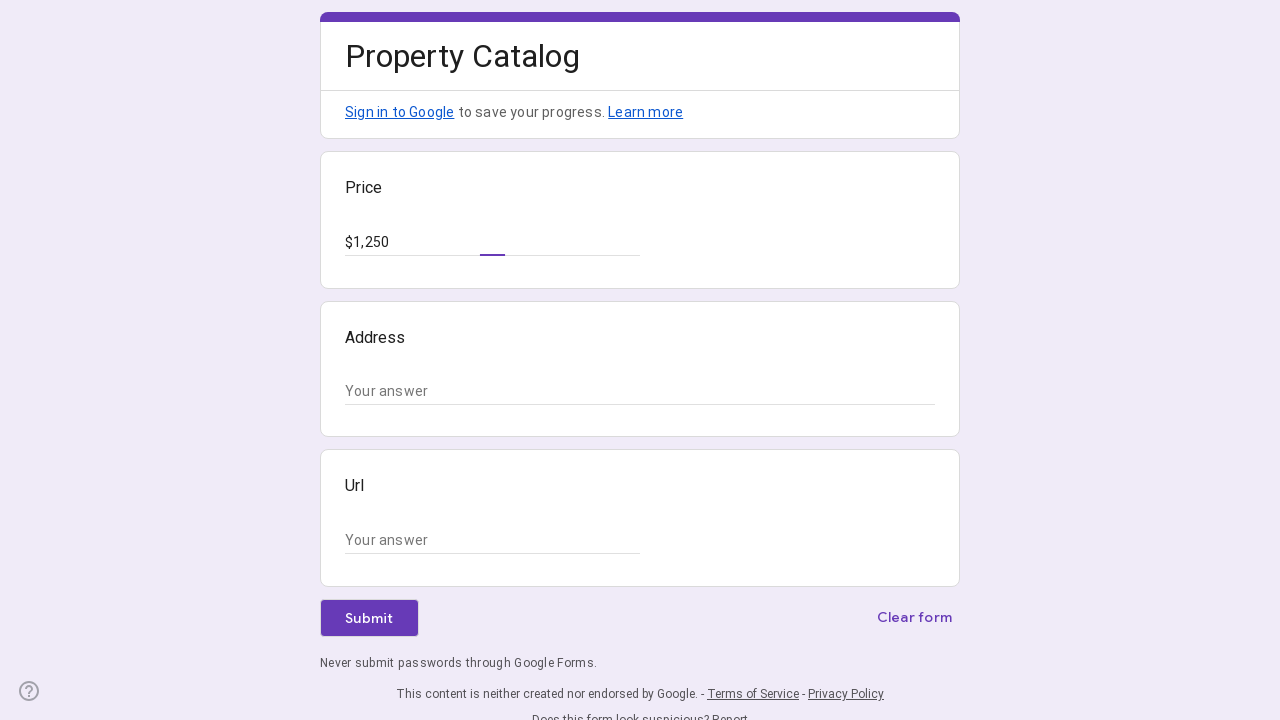

Filled address field with '123 Oak Street, Boston MA 02101' on xpath=//*[@id="mG61Hd"]/div[2]/div/div[2]/div[2]/div/div/div[2]/div/div[1]/div[2
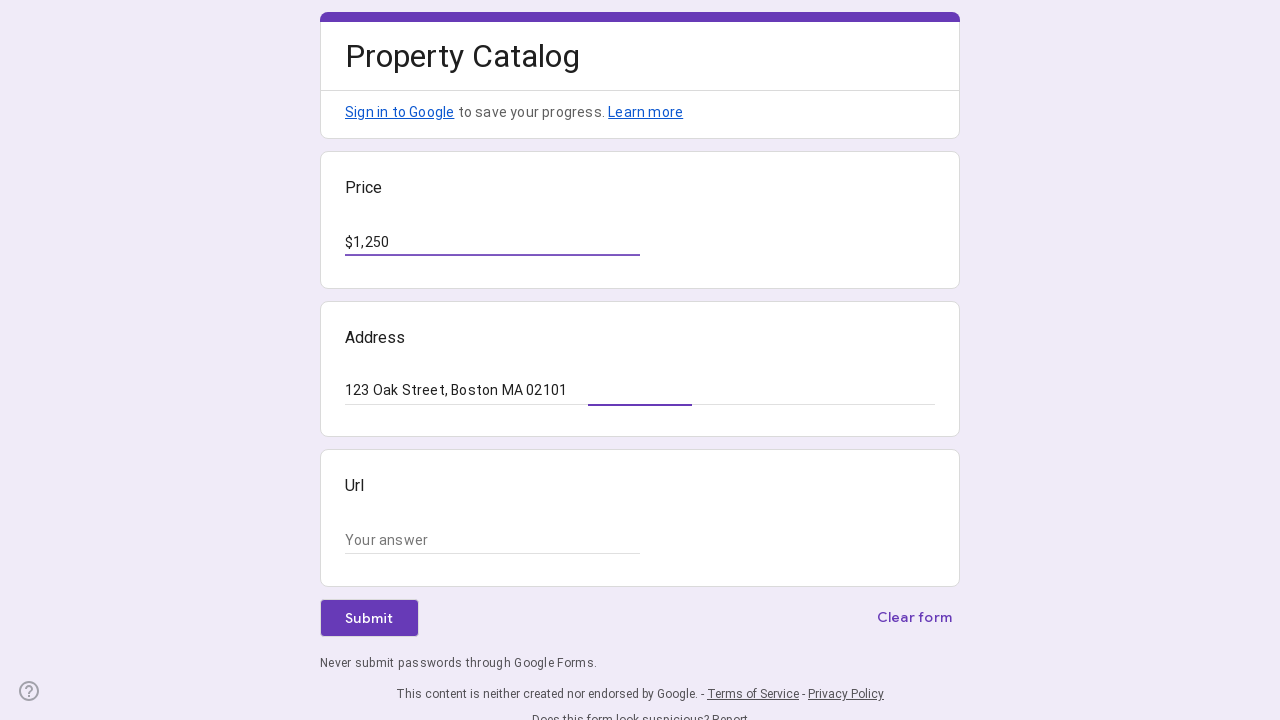

Filled URL field with 'https://example-realty.com/listing/12345' on xpath=//*[@id="mG61Hd"]/div[2]/div/div[2]/div[3]/div/div/div[2]/div/div[1]/div/d
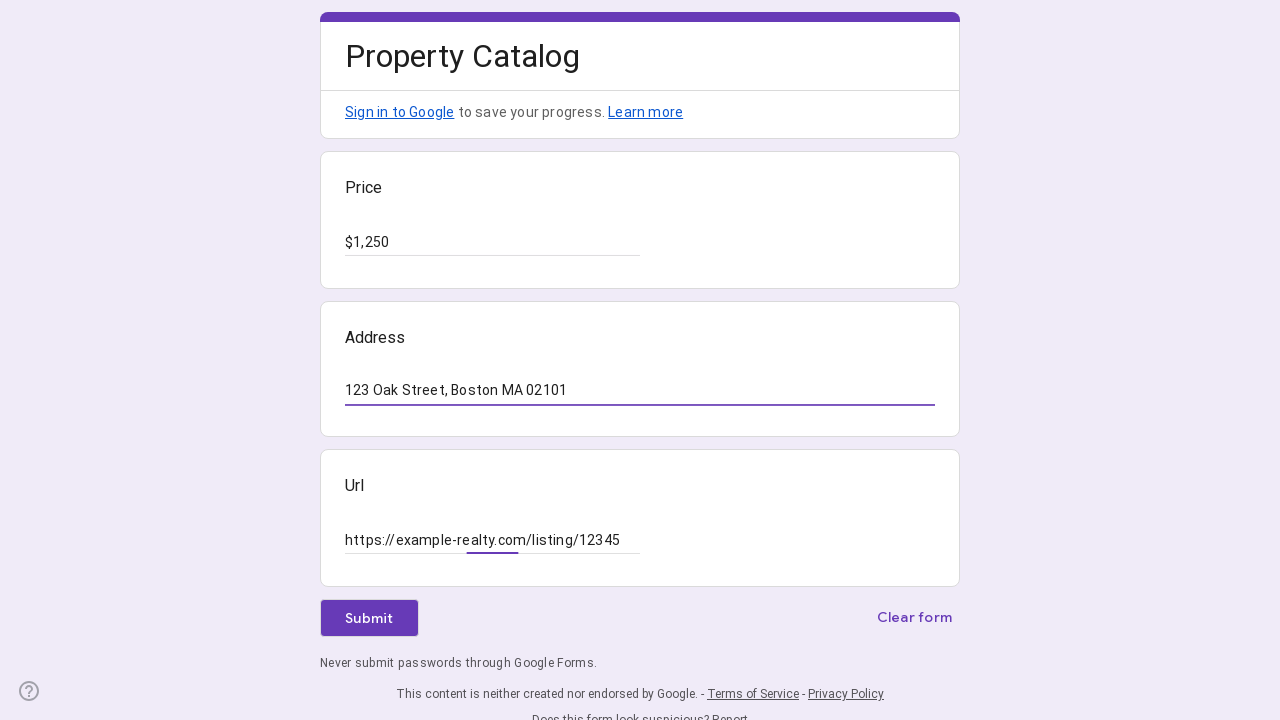

Clicked form submit button at (369, 618) on xpath=//*[@id="mG61Hd"]/div[2]/div/div[3]/div[1]/div[1]/div
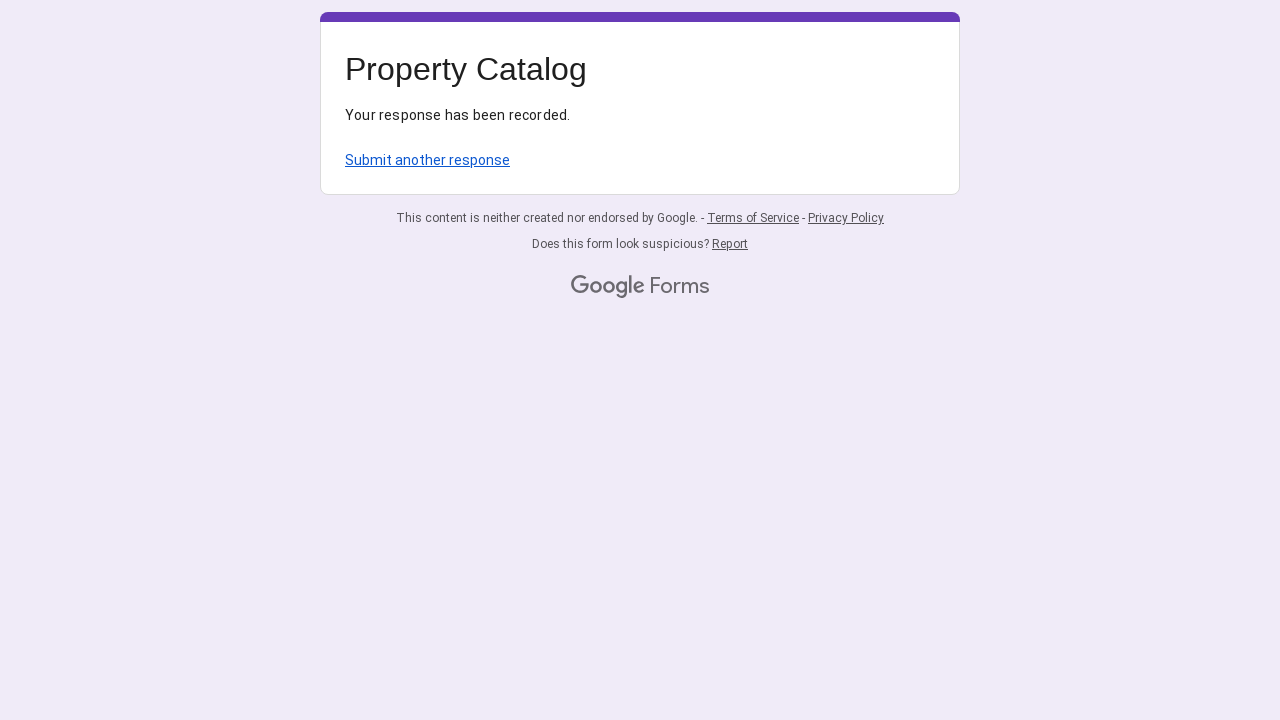

Waited for submission confirmation
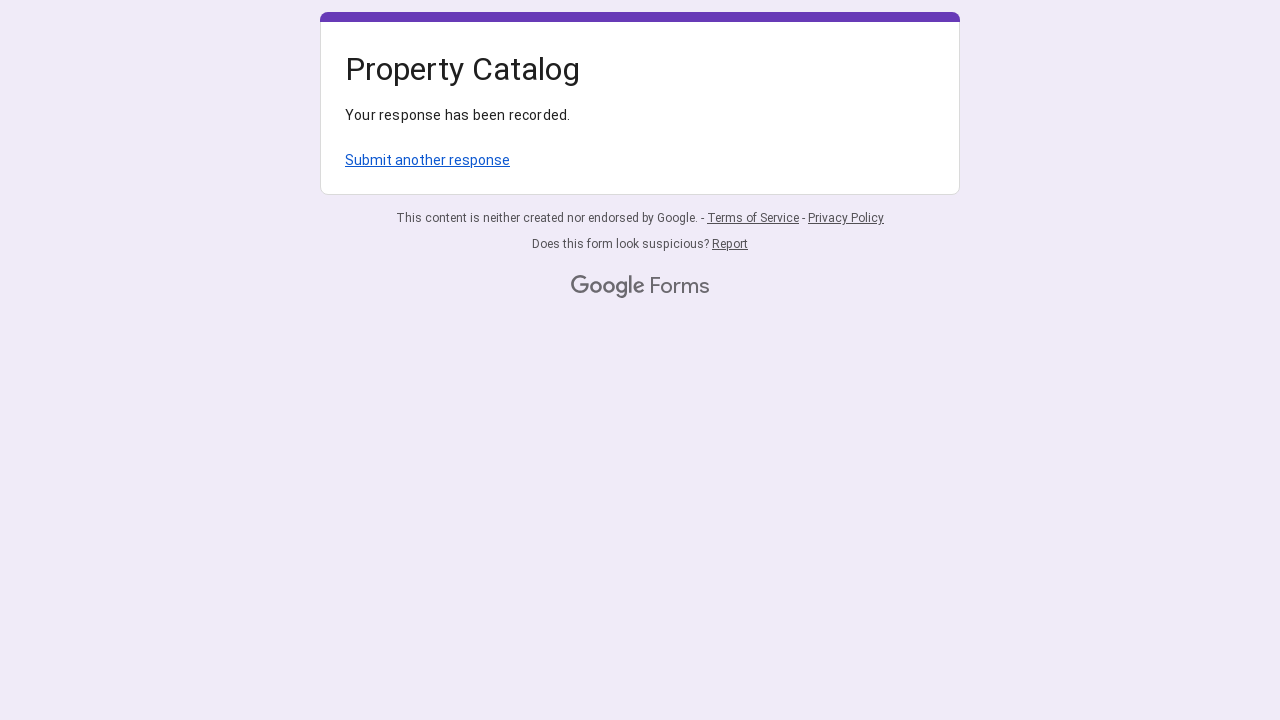

Clicked 'Submit another response' to clear form at (428, 160) on xpath=/html/body/div[1]/div[2]/div[1]/div/div[4]/a
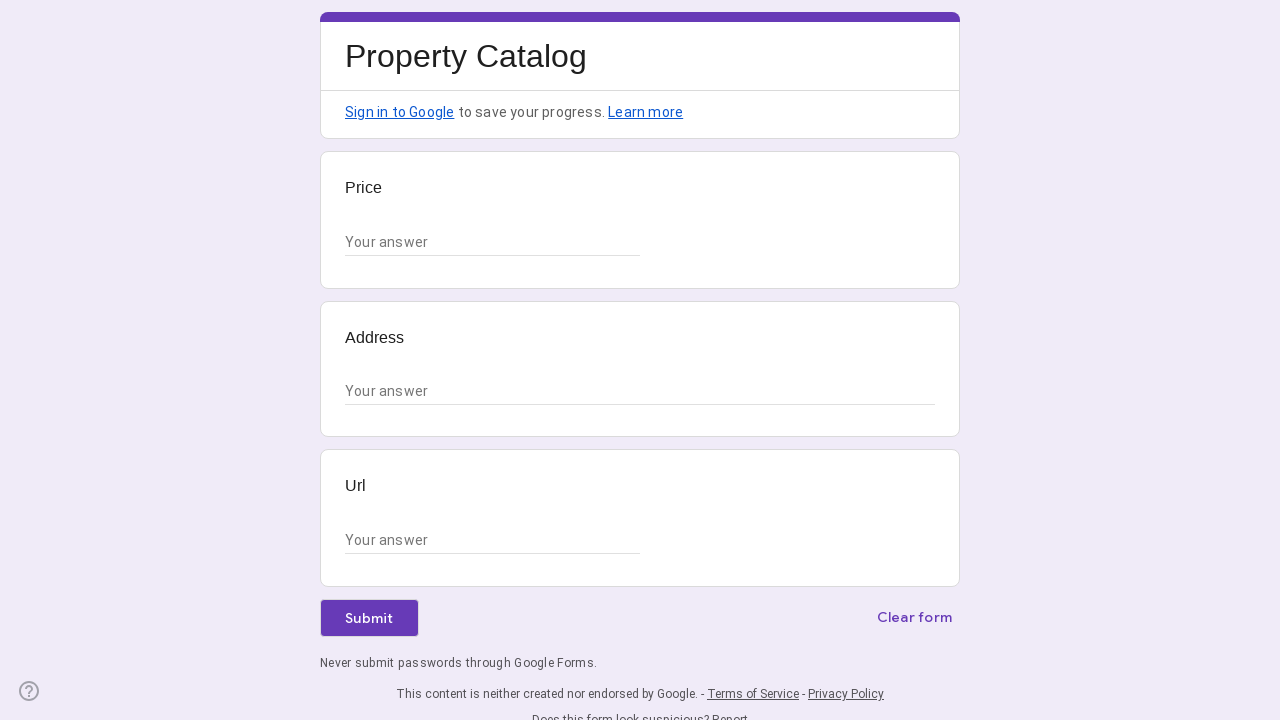

Waited for new form to load
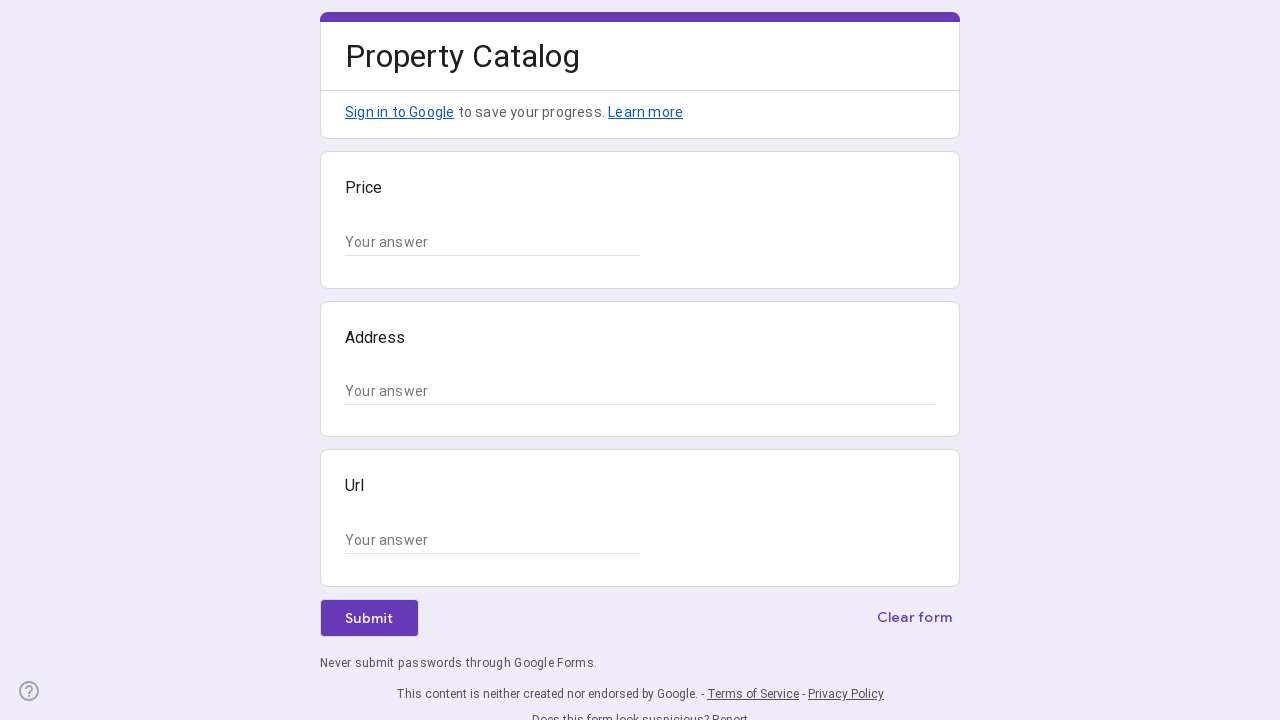

Filled price field with '$875' on xpath=//*[@id="mG61Hd"]/div[2]/div/div[2]/div[1]/div/div/div[2]/div/div[1]/div/d
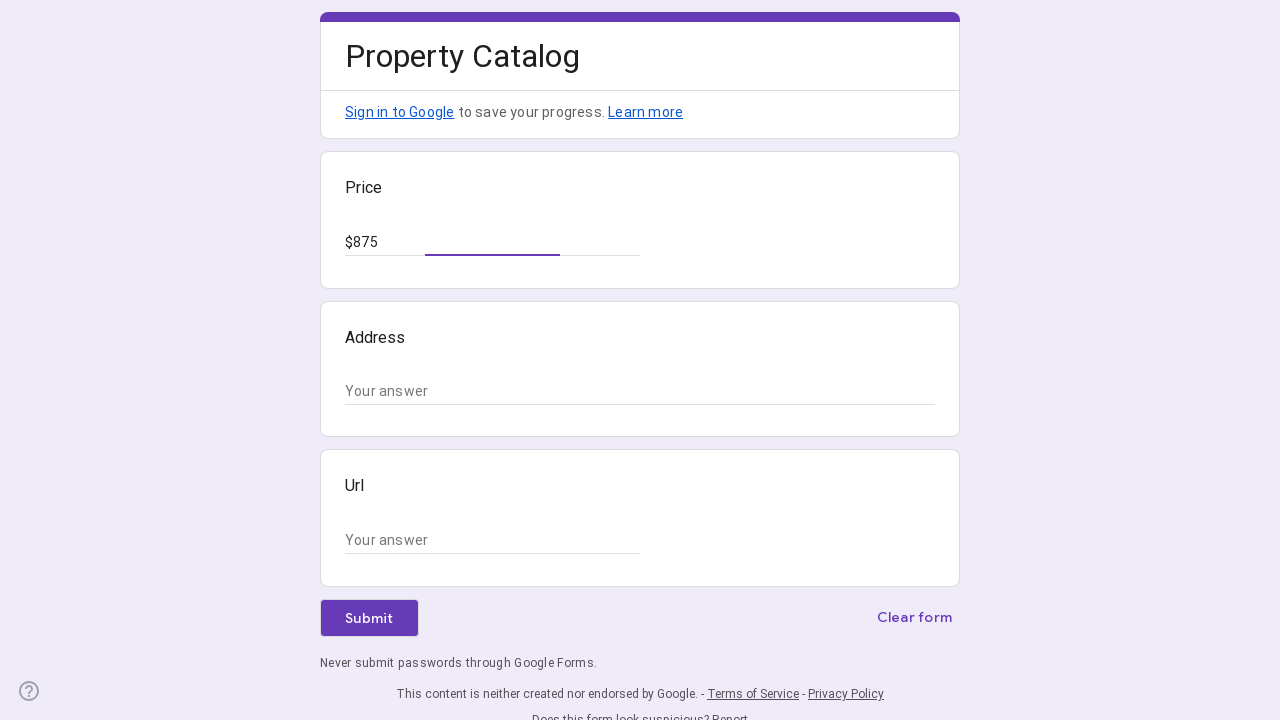

Filled address field with '456 Maple Ave, Cambridge MA 02139' on xpath=//*[@id="mG61Hd"]/div[2]/div/div[2]/div[2]/div/div/div[2]/div/div[1]/div[2
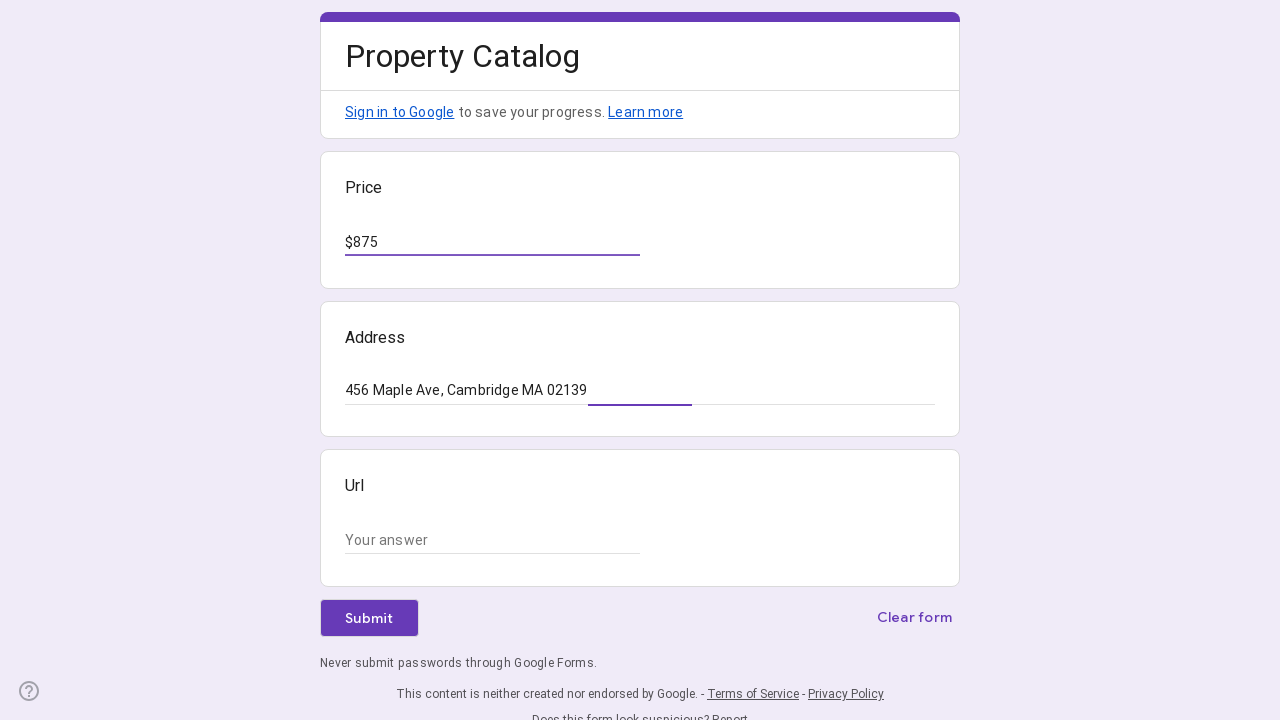

Filled URL field with 'https://example-realty.com/listing/67890' on xpath=//*[@id="mG61Hd"]/div[2]/div/div[2]/div[3]/div/div/div[2]/div/div[1]/div/d
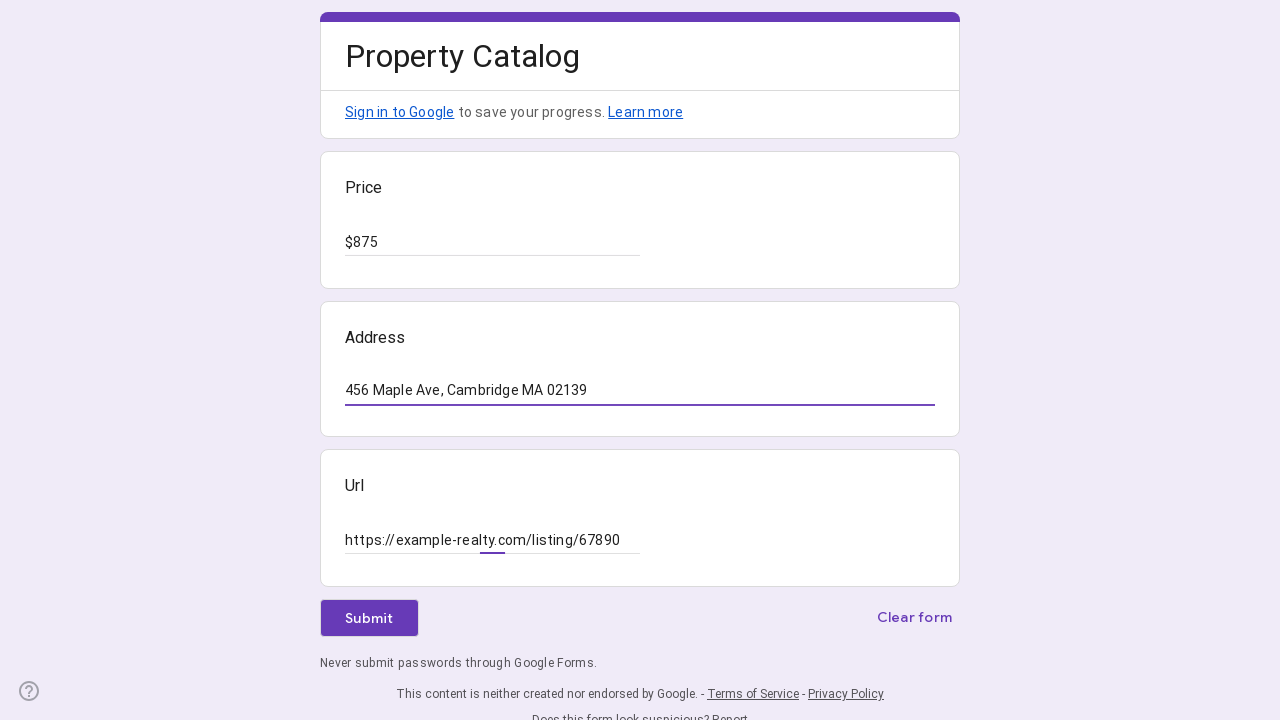

Clicked form submit button at (369, 618) on xpath=//*[@id="mG61Hd"]/div[2]/div/div[3]/div[1]/div[1]/div
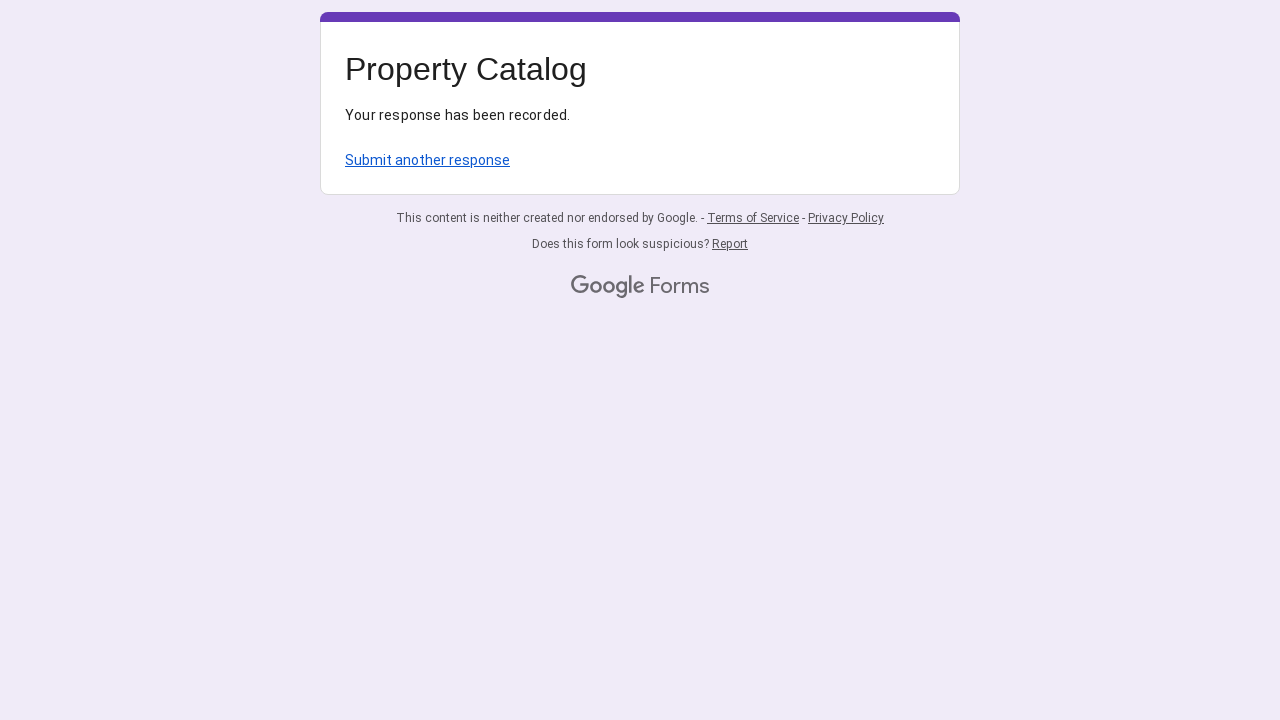

Waited for submission confirmation
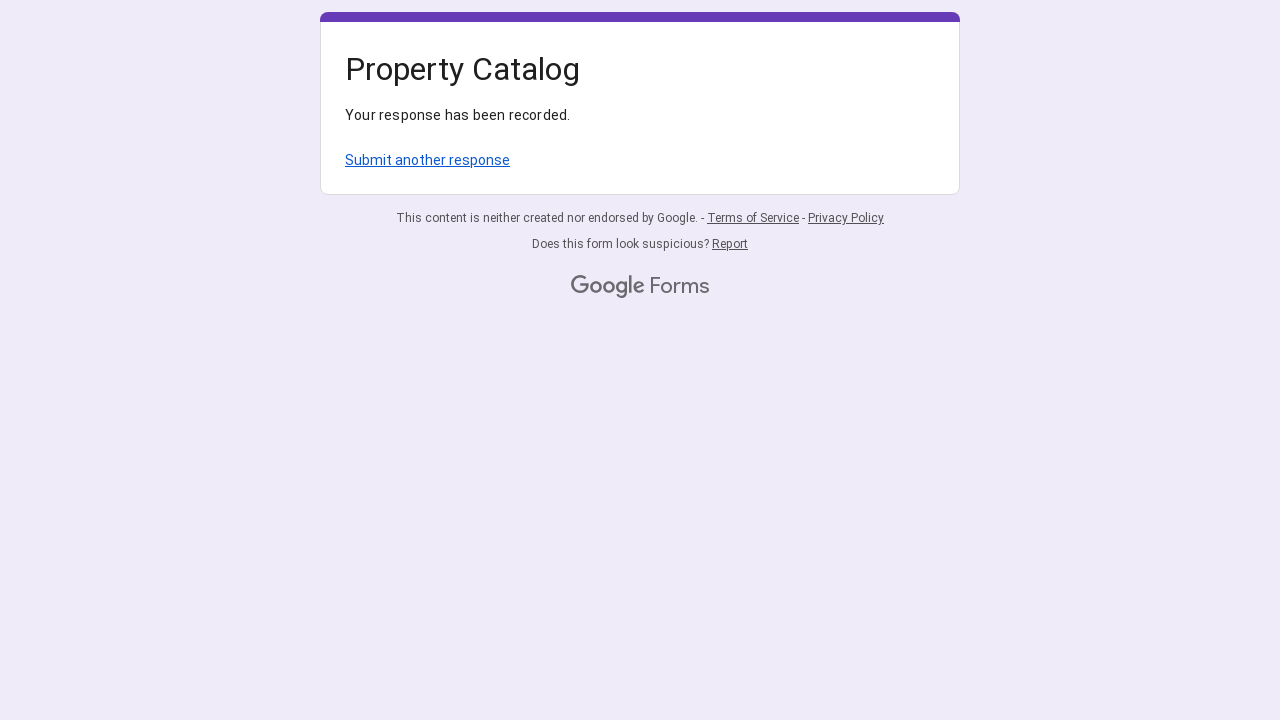

Clicked 'Submit another response' to clear form at (428, 160) on xpath=/html/body/div[1]/div[2]/div[1]/div/div[4]/a
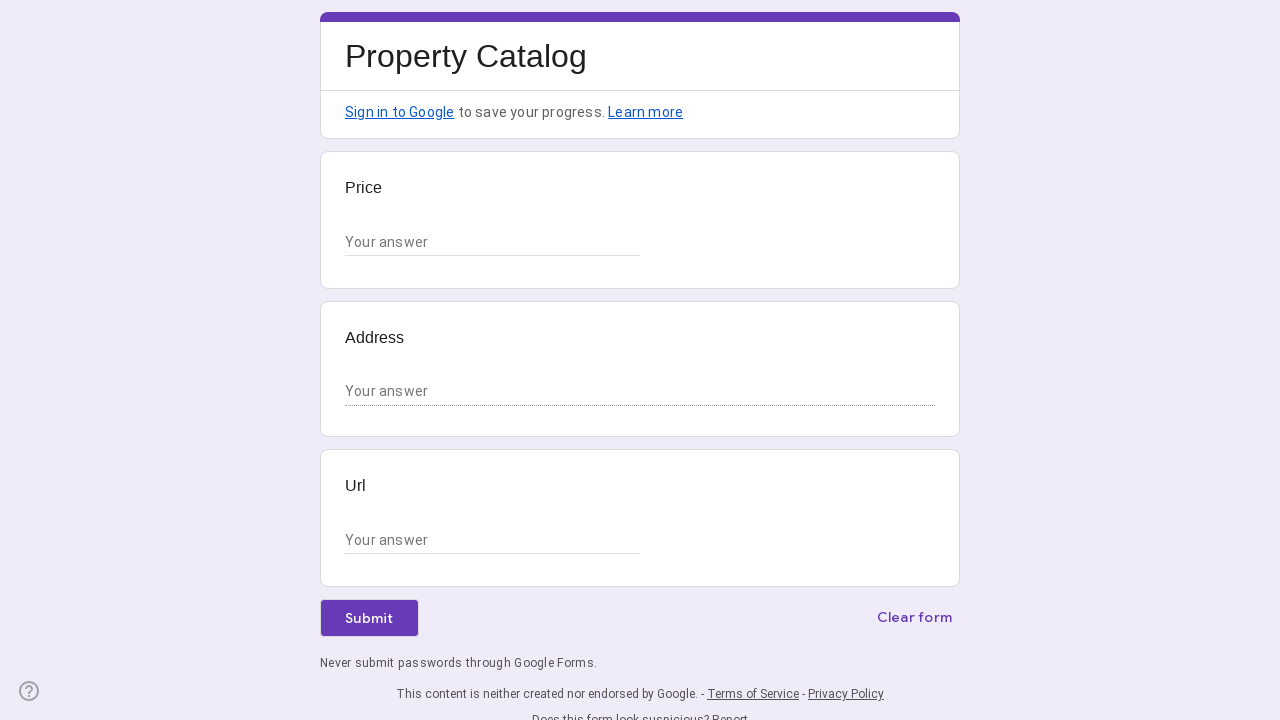

Waited for new form to load
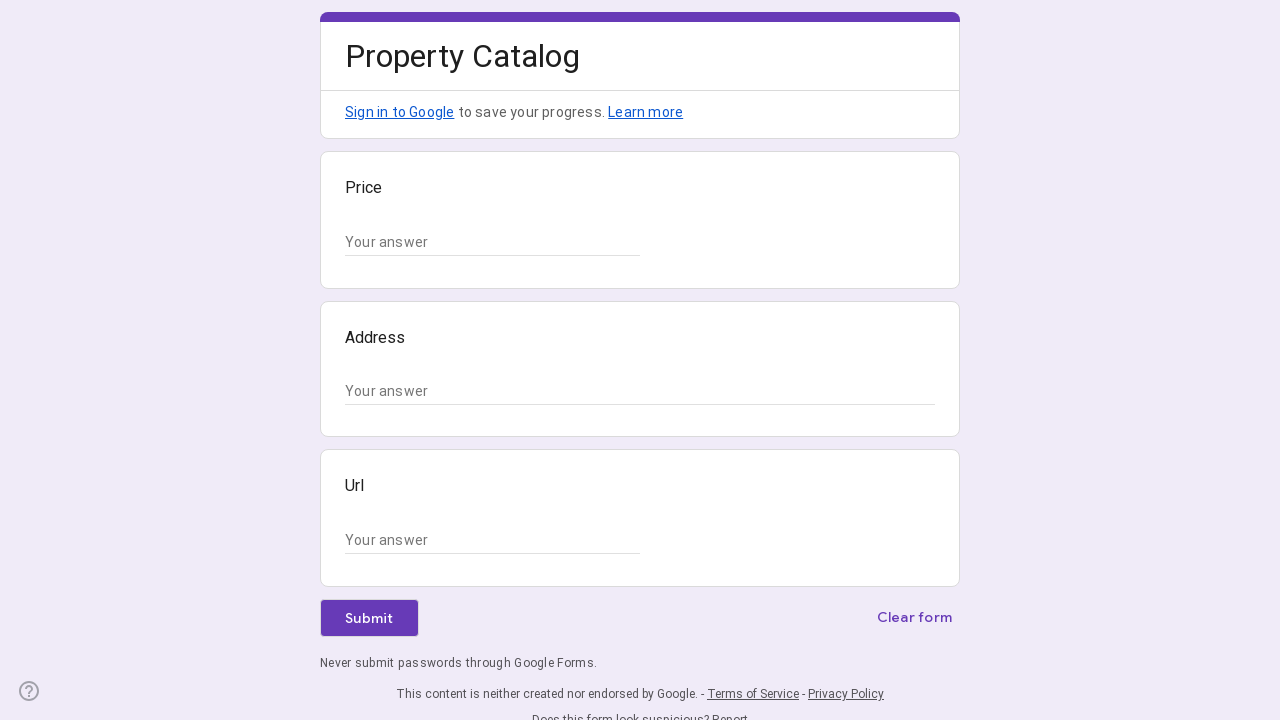

Filled price field with '$2,100' on xpath=//*[@id="mG61Hd"]/div[2]/div/div[2]/div[1]/div/div/div[2]/div/div[1]/div/d
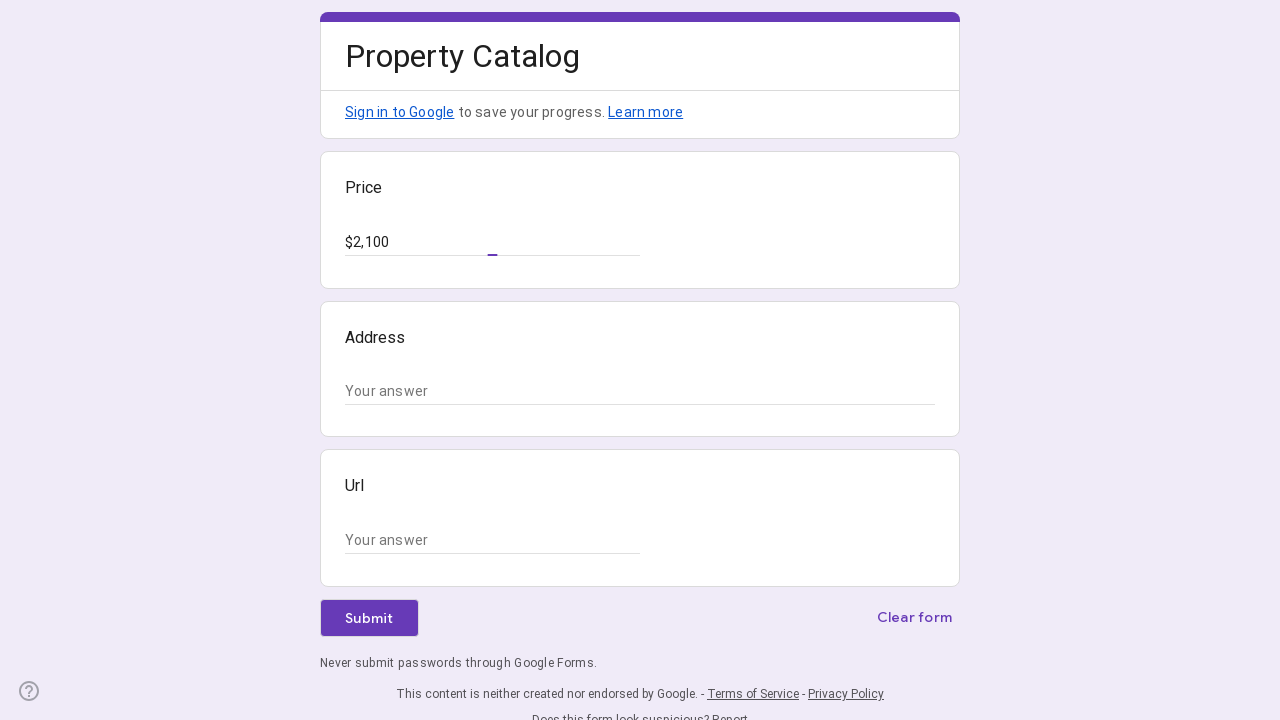

Filled address field with '789 Pine Road, Somerville MA 02143' on xpath=//*[@id="mG61Hd"]/div[2]/div/div[2]/div[2]/div/div/div[2]/div/div[1]/div[2
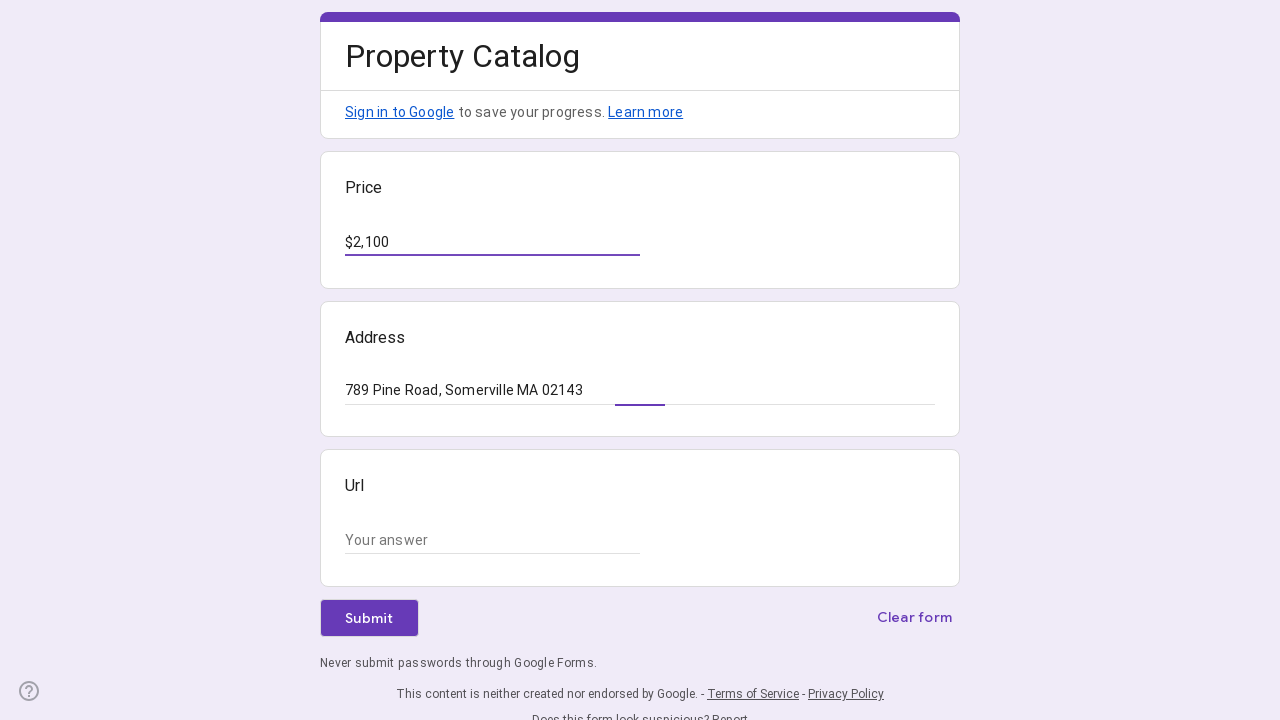

Filled URL field with 'https://example-realty.com/listing/24680' on xpath=//*[@id="mG61Hd"]/div[2]/div/div[2]/div[3]/div/div/div[2]/div/div[1]/div/d
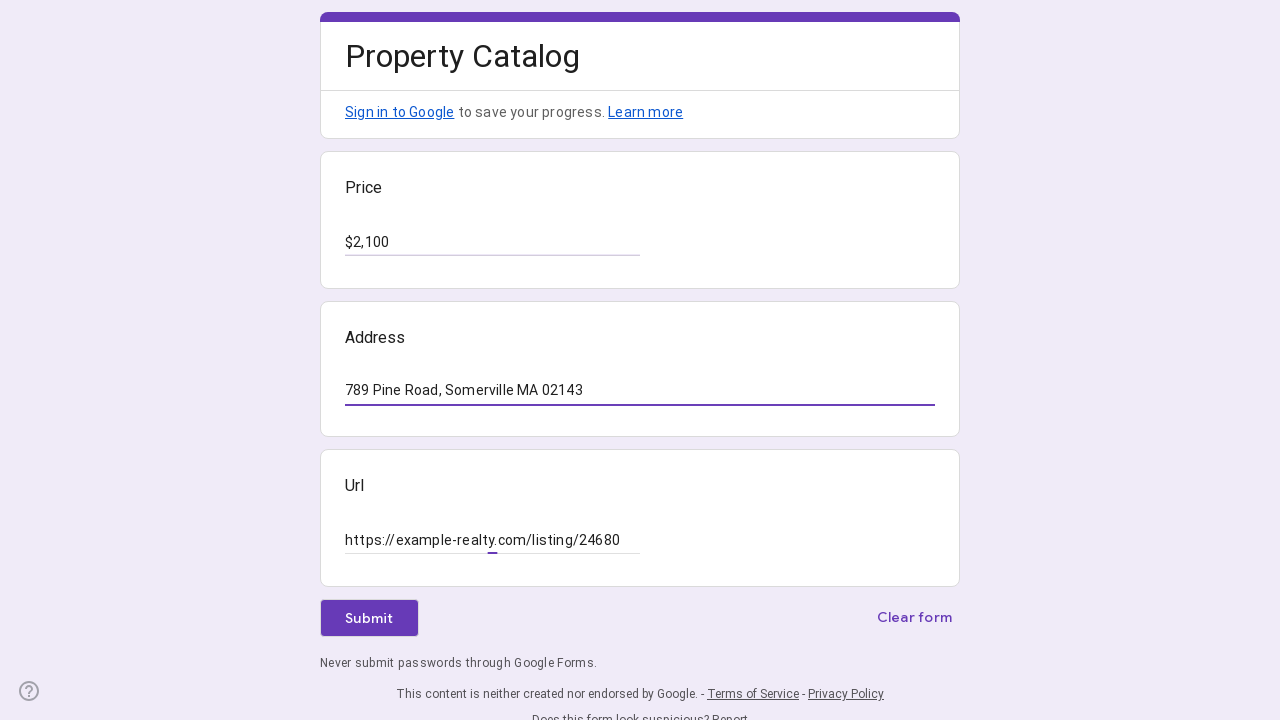

Clicked form submit button at (369, 618) on xpath=//*[@id="mG61Hd"]/div[2]/div/div[3]/div[1]/div[1]/div
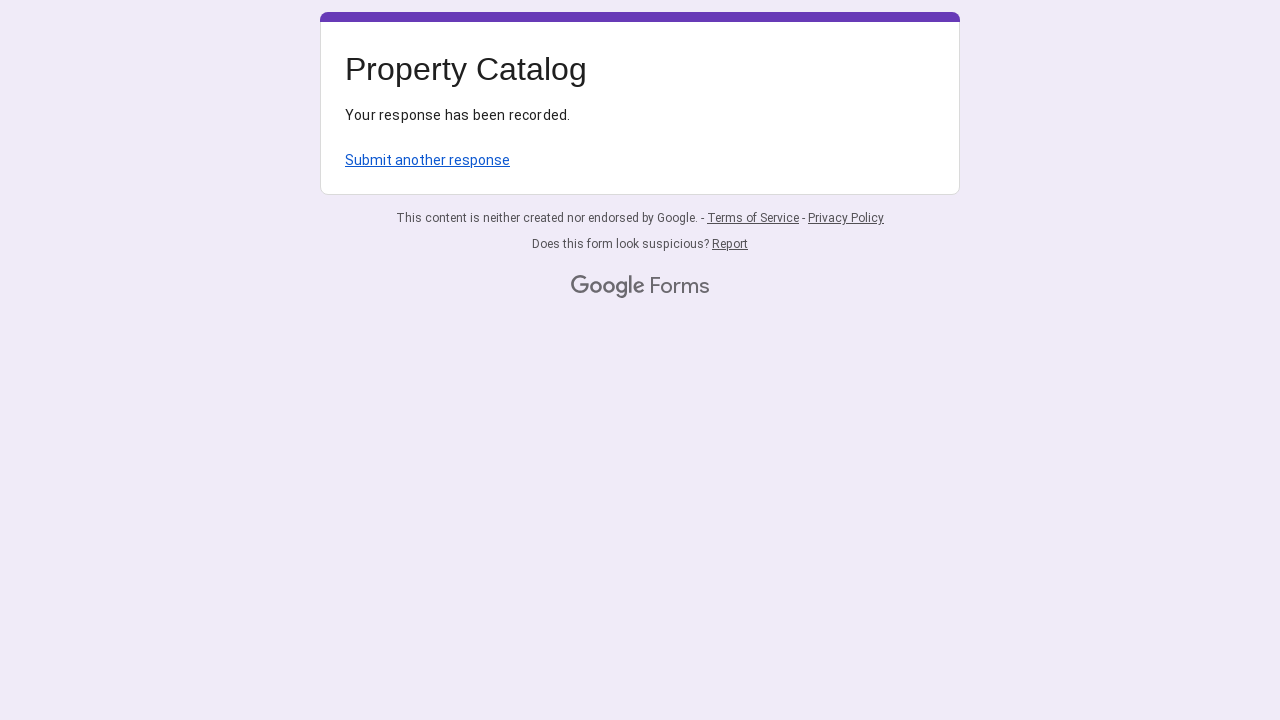

Waited for submission confirmation
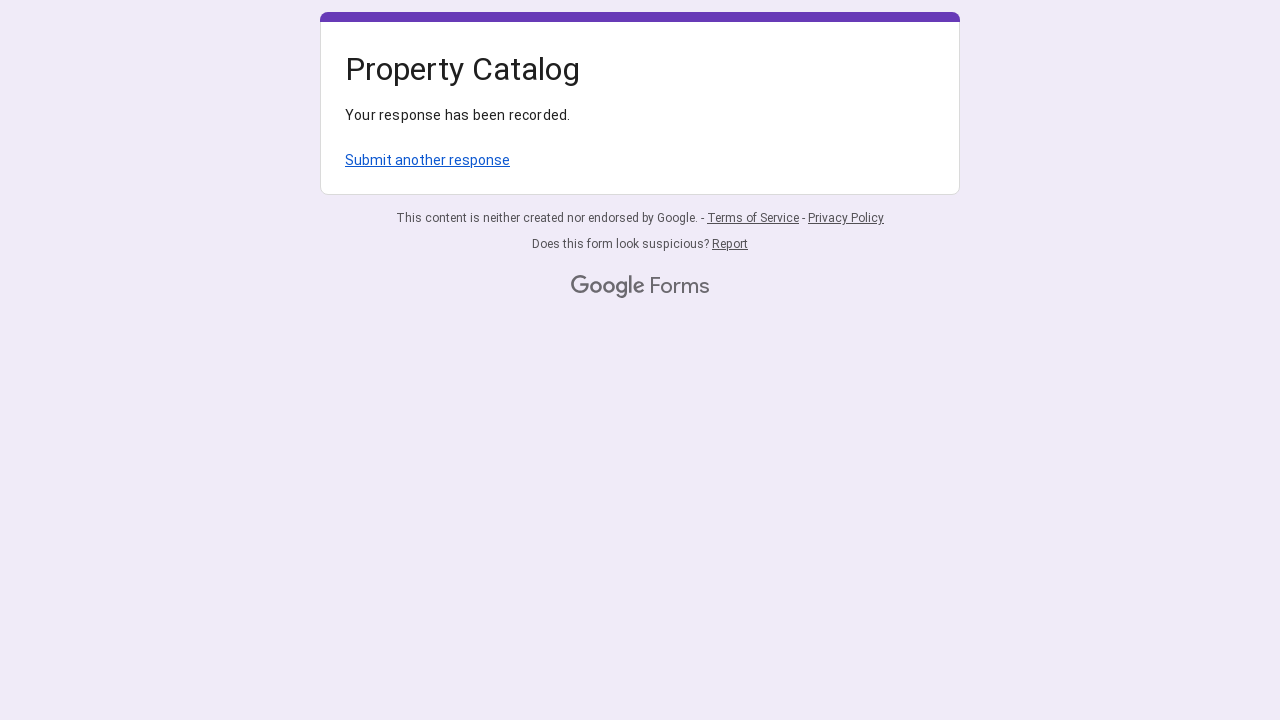

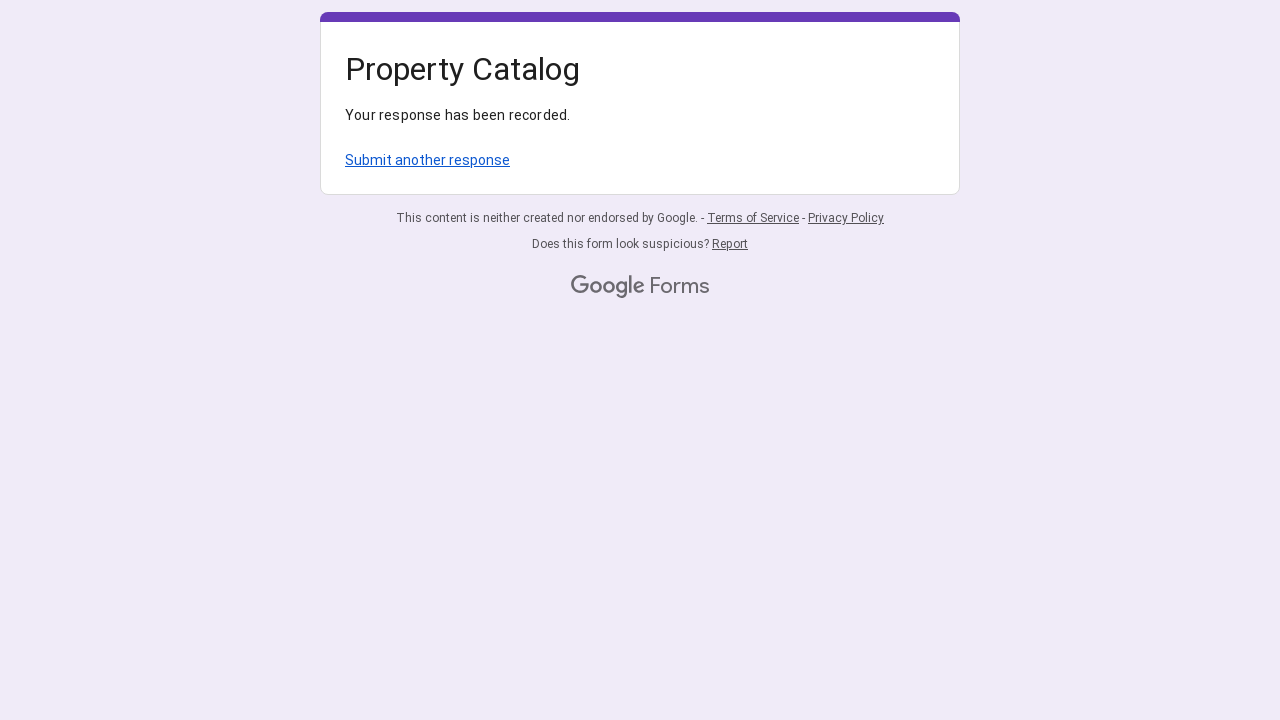